Tests page zoom functionality by setting zoom level to 50%

Starting URL: https://www.selenium.dev/

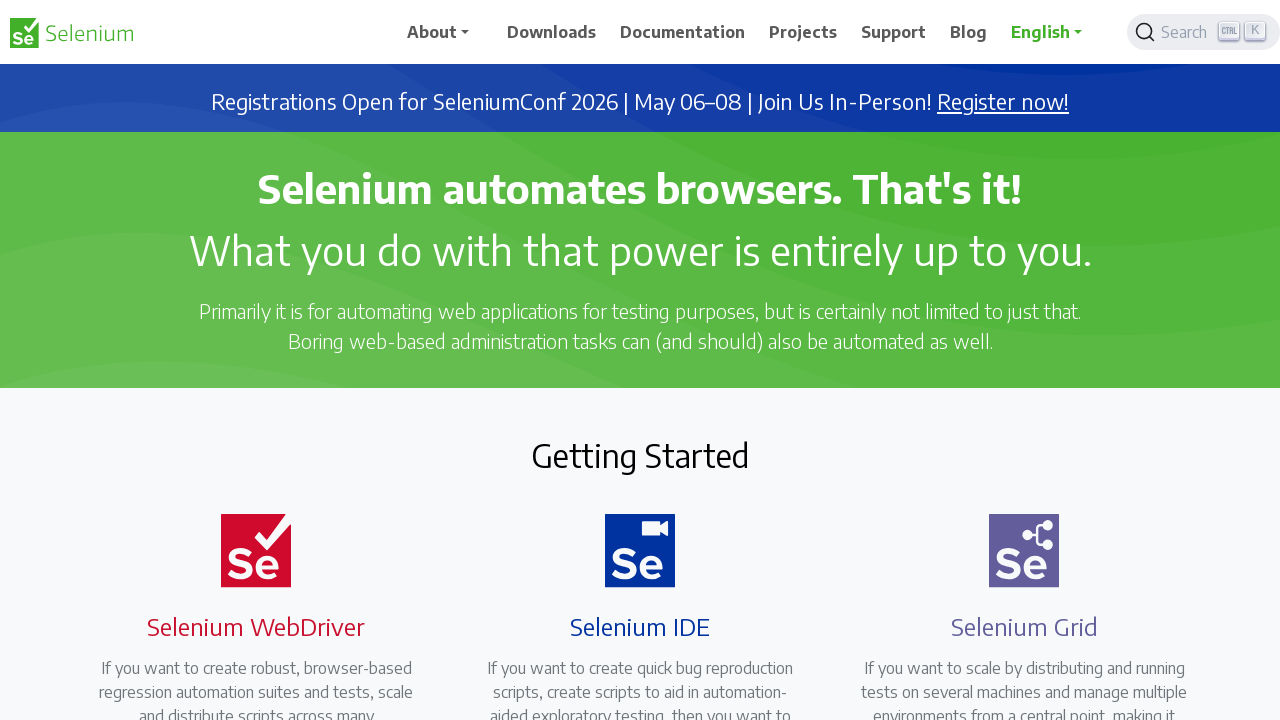

Navigated to https://www.selenium.dev/
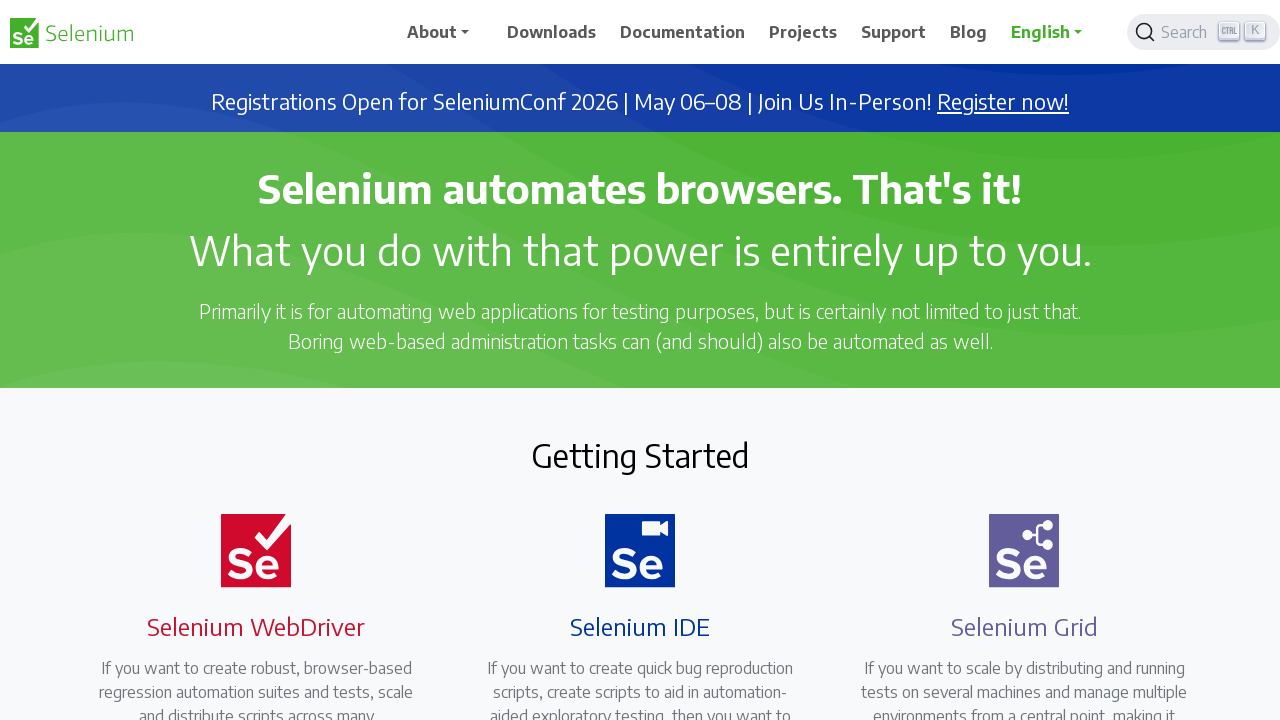

Set page zoom level to 50%
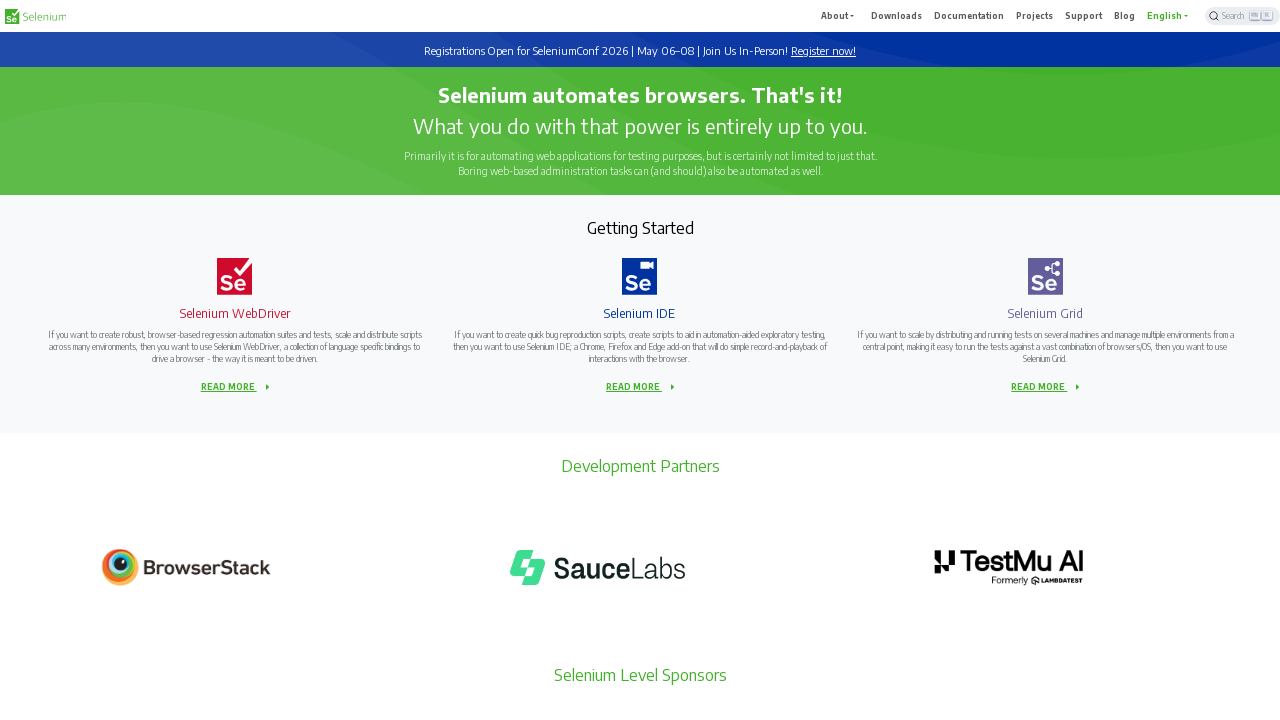

Getting Started heading is visible on the page
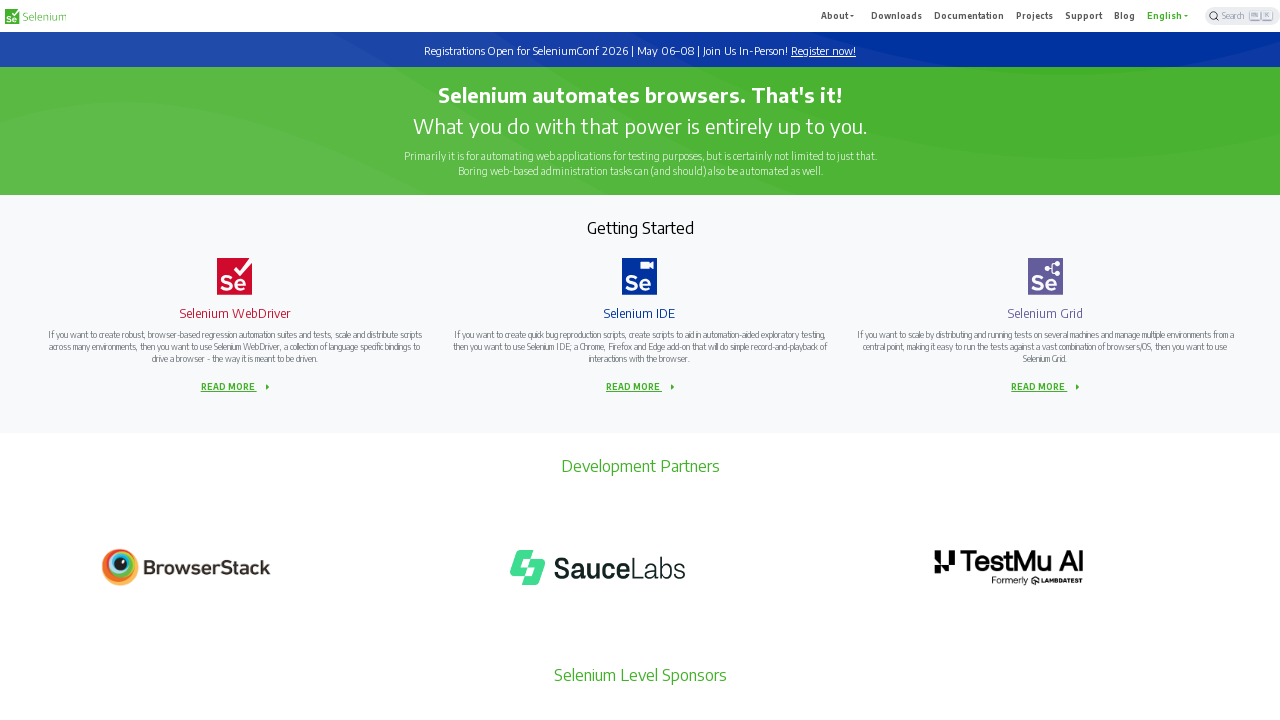

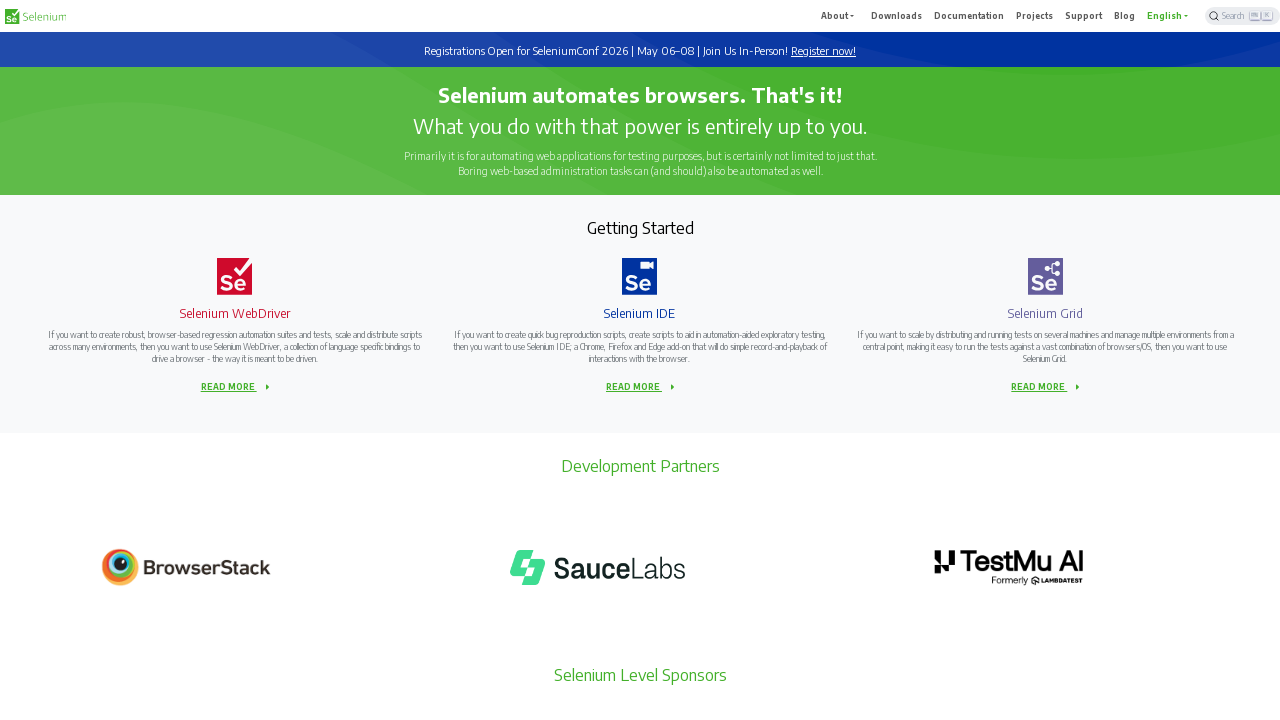